Navigates to WiseQuarter homepage and verifies that the page title contains "Wise"

Starting URL: https://www.wisequarter.com

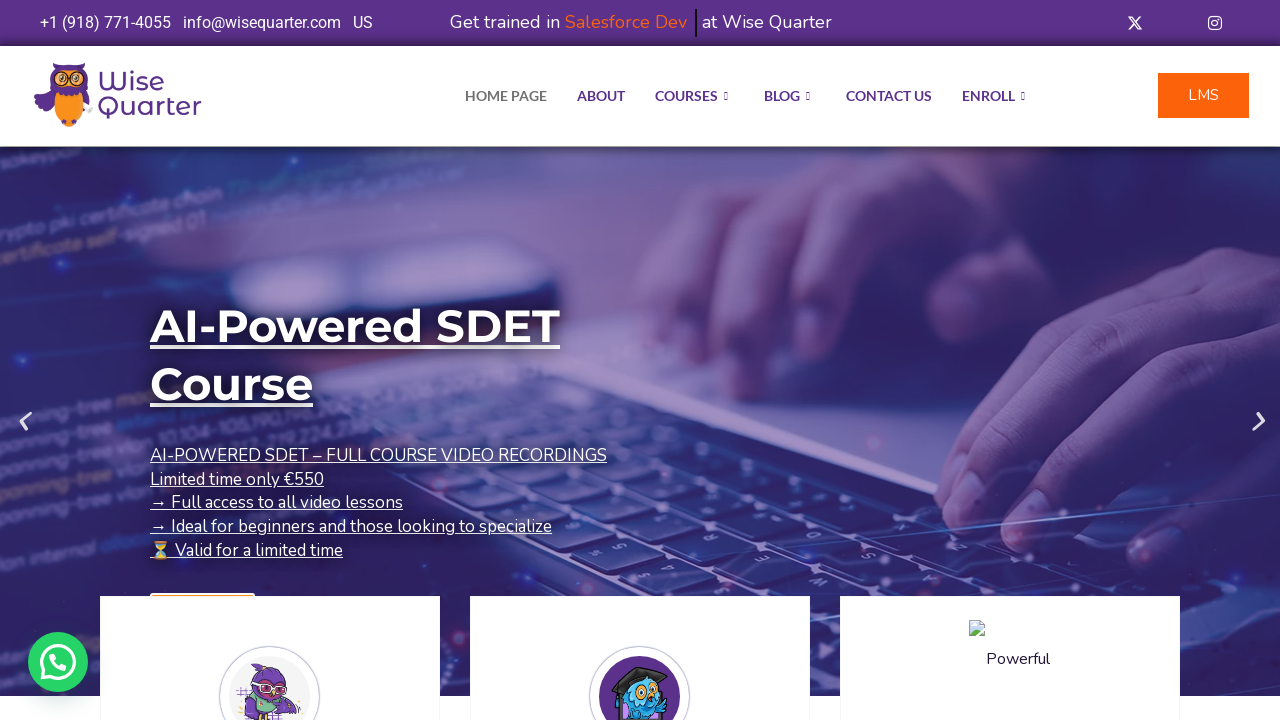

Waited for page to reach domcontentloaded state
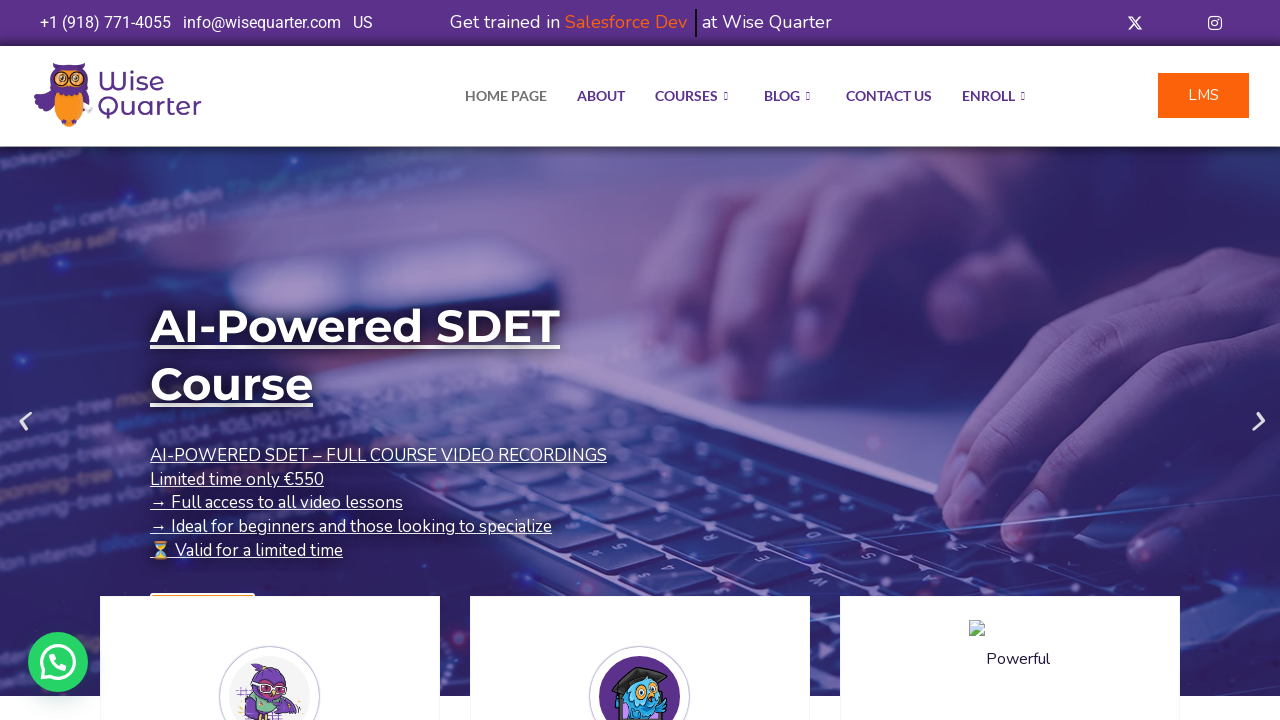

Verified page title contains 'Wise'
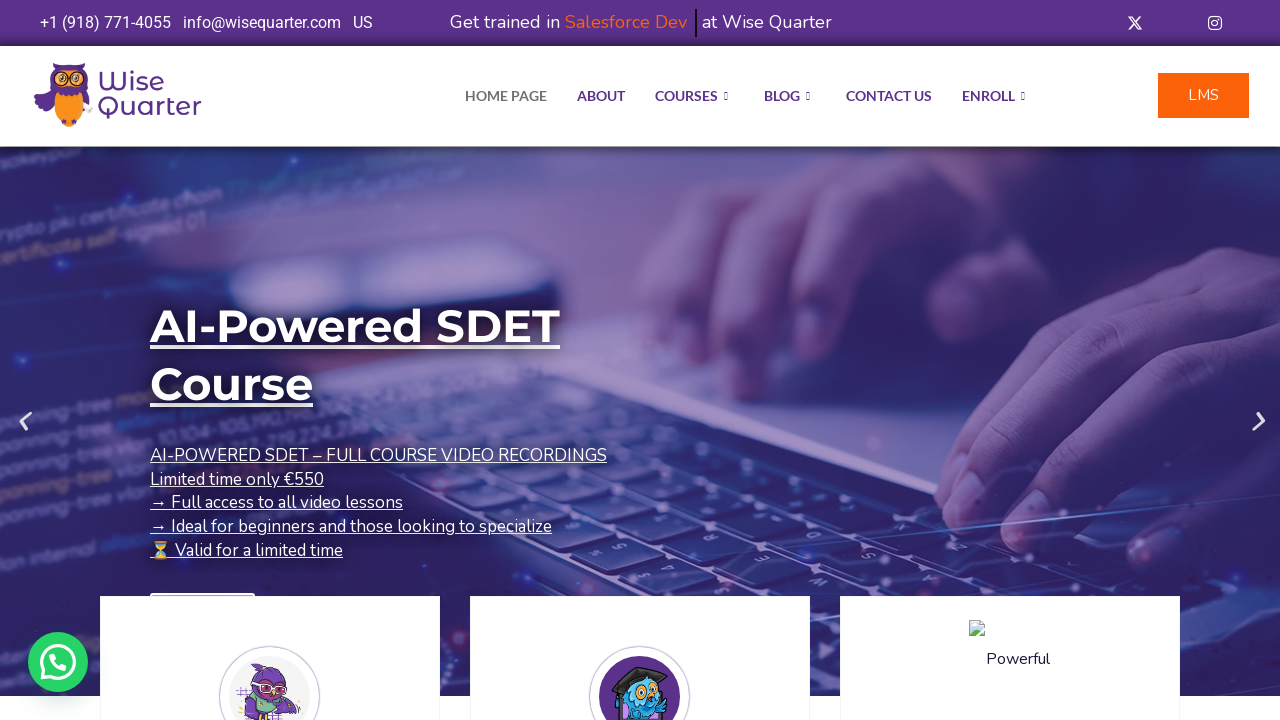

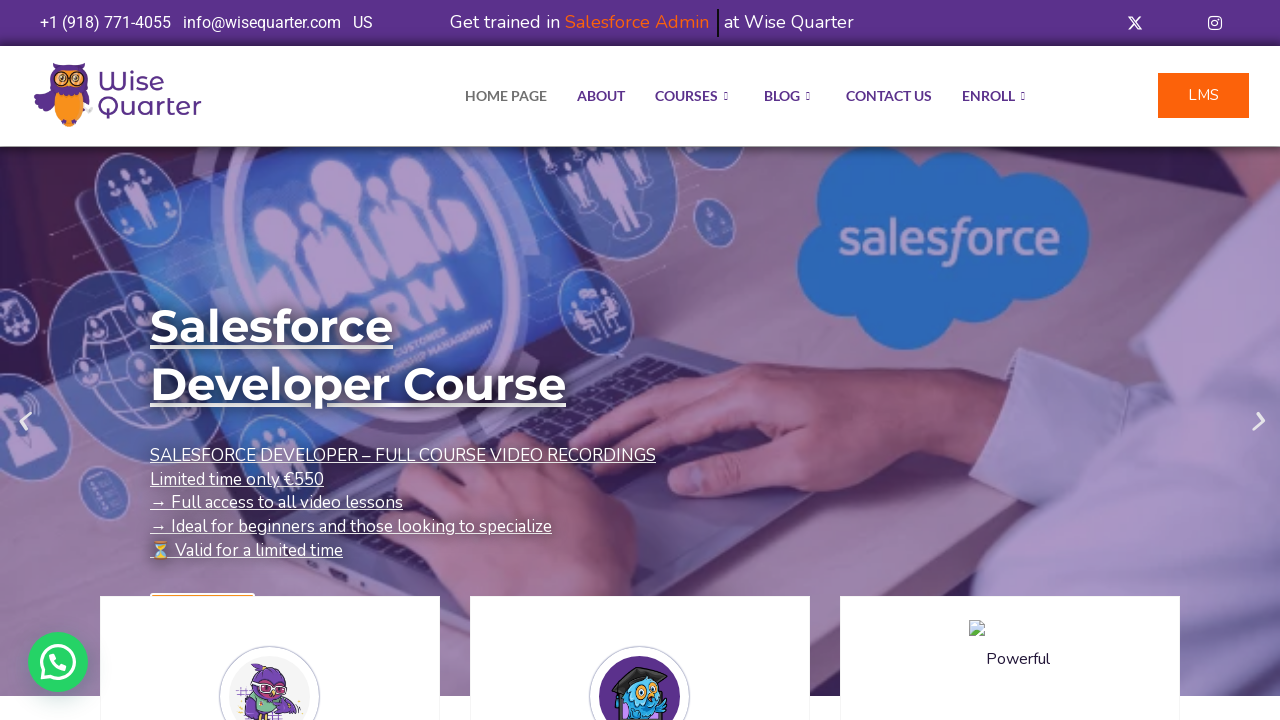